Tests JavaScript confirm dialog handling by clicking a button to trigger a confirm dialog, dismissing it (clicking Cancel), and verifying the result message

Starting URL: https://testcenter.techproeducation.com/index.php?page=javascript-alerts

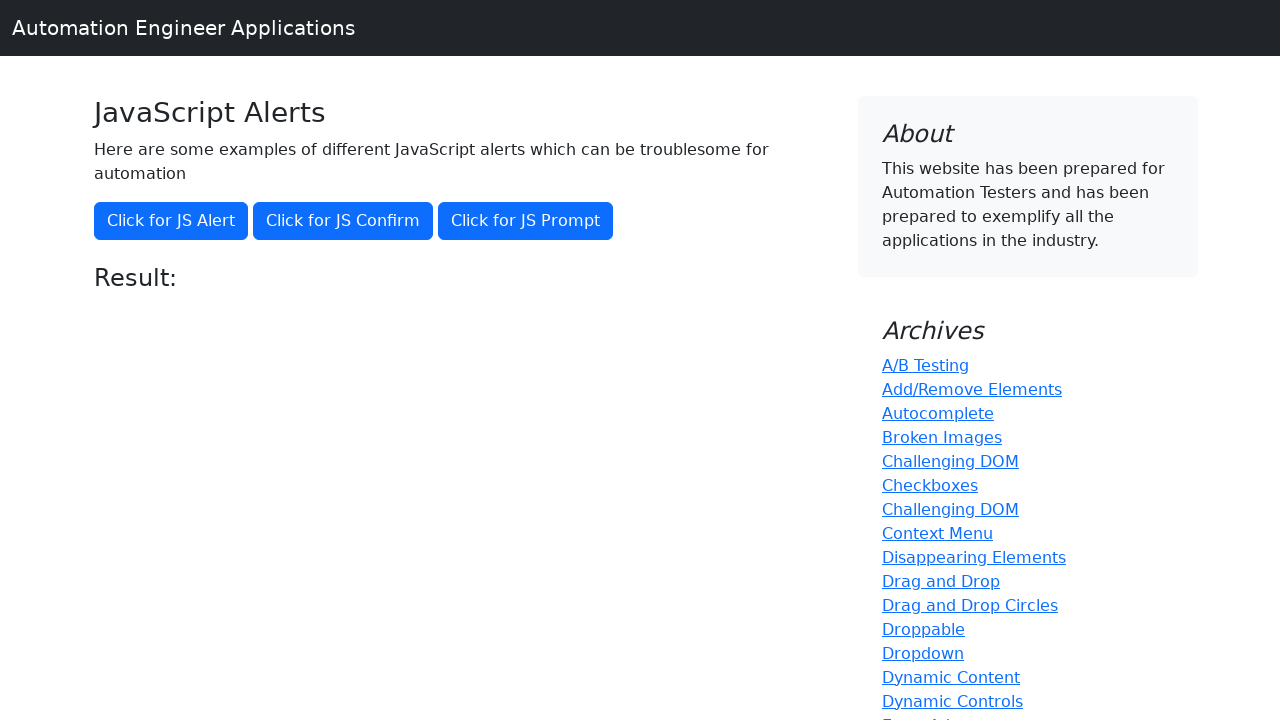

Set up dialog handler to dismiss confirm dialog by clicking Cancel
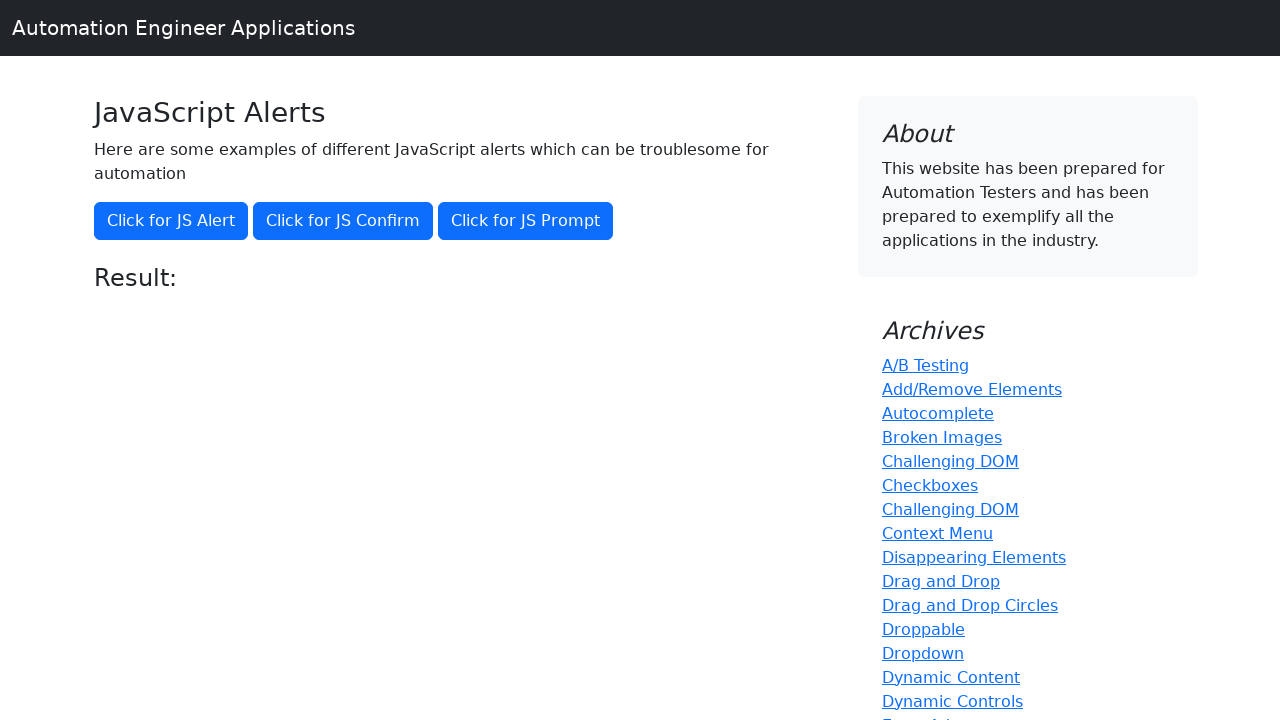

Clicked 'Click for JS Confirm' button to trigger JavaScript confirm dialog at (343, 221) on xpath=//button[.='Click for JS Confirm']
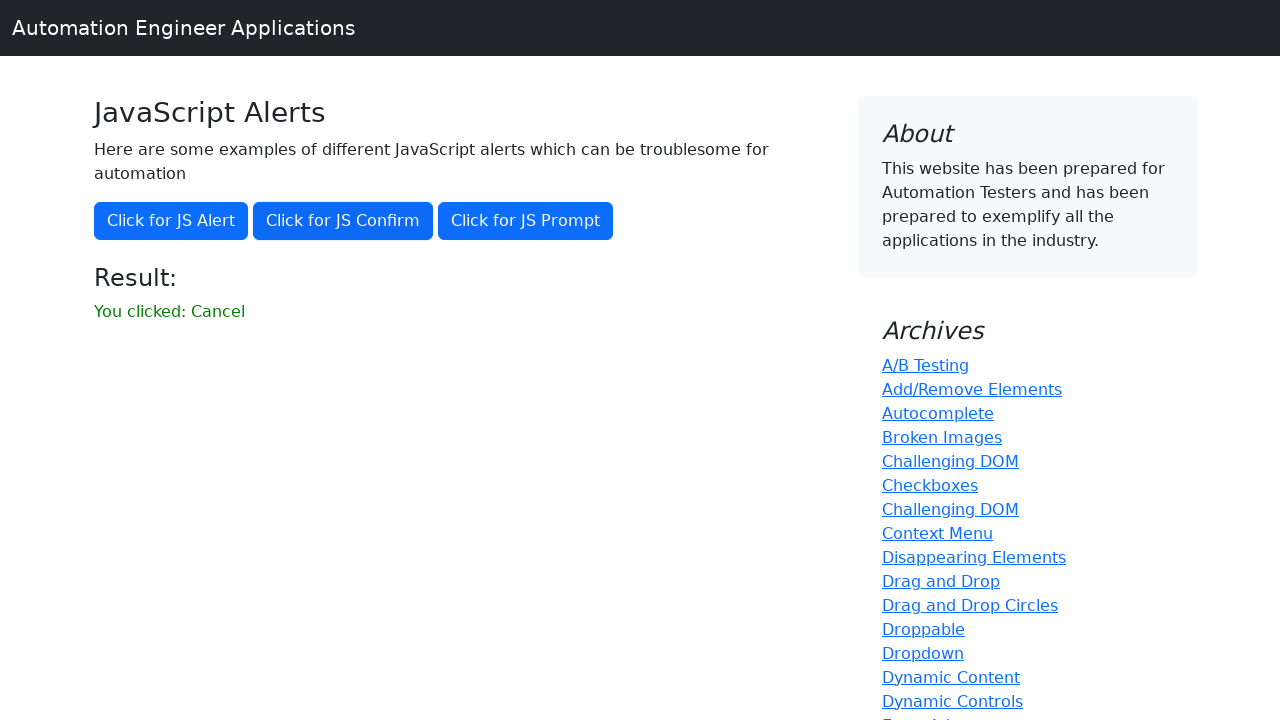

Waited for result message to appear
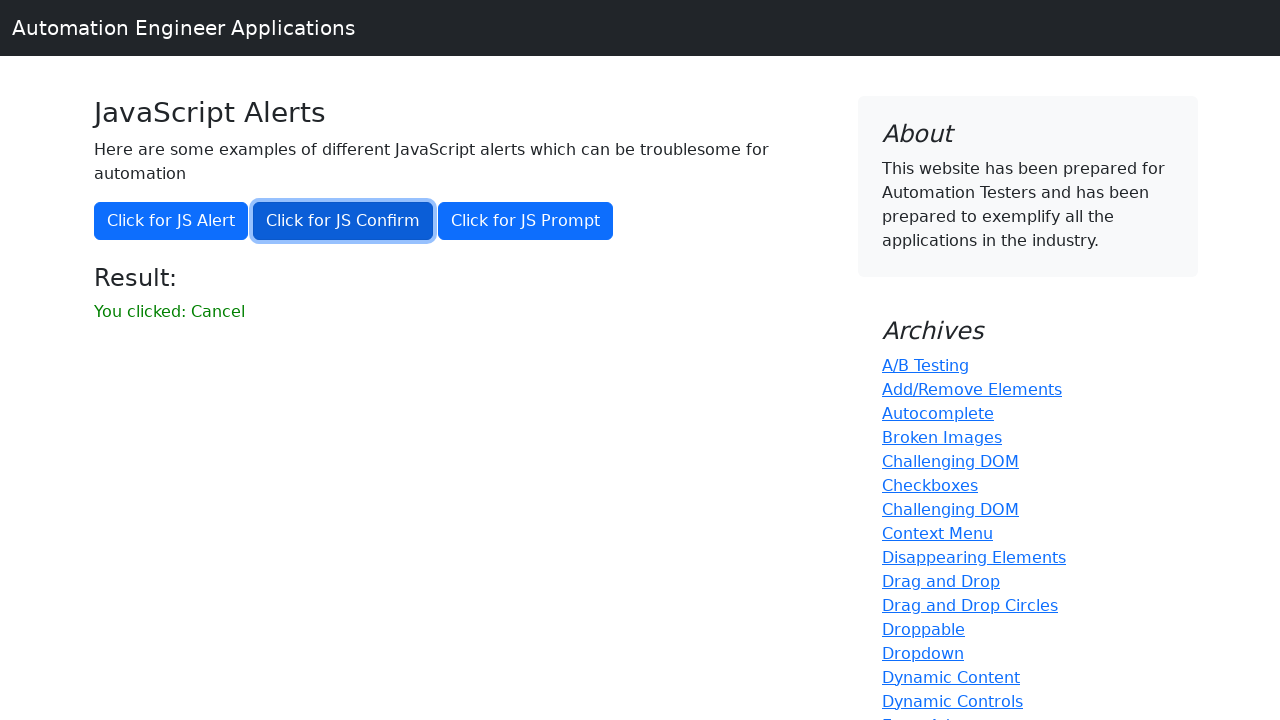

Retrieved result text: 'You clicked: Cancel'
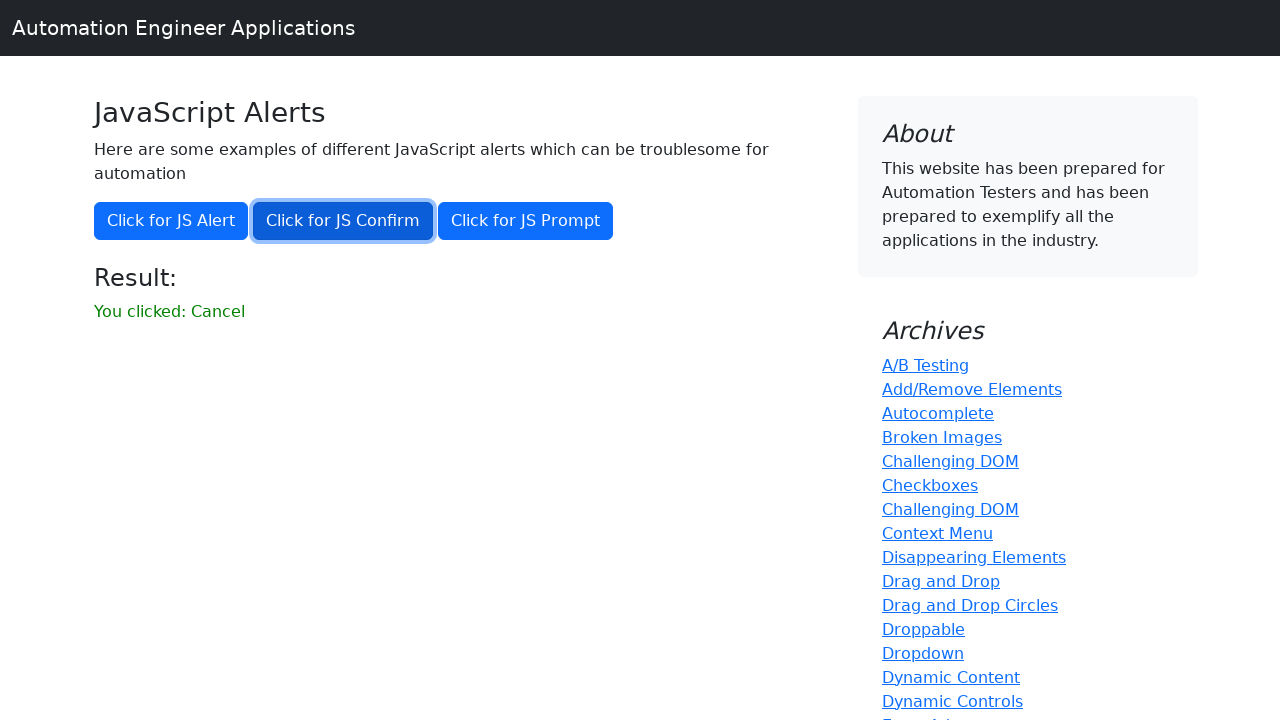

Verified result text matches expected 'You clicked: Cancel'
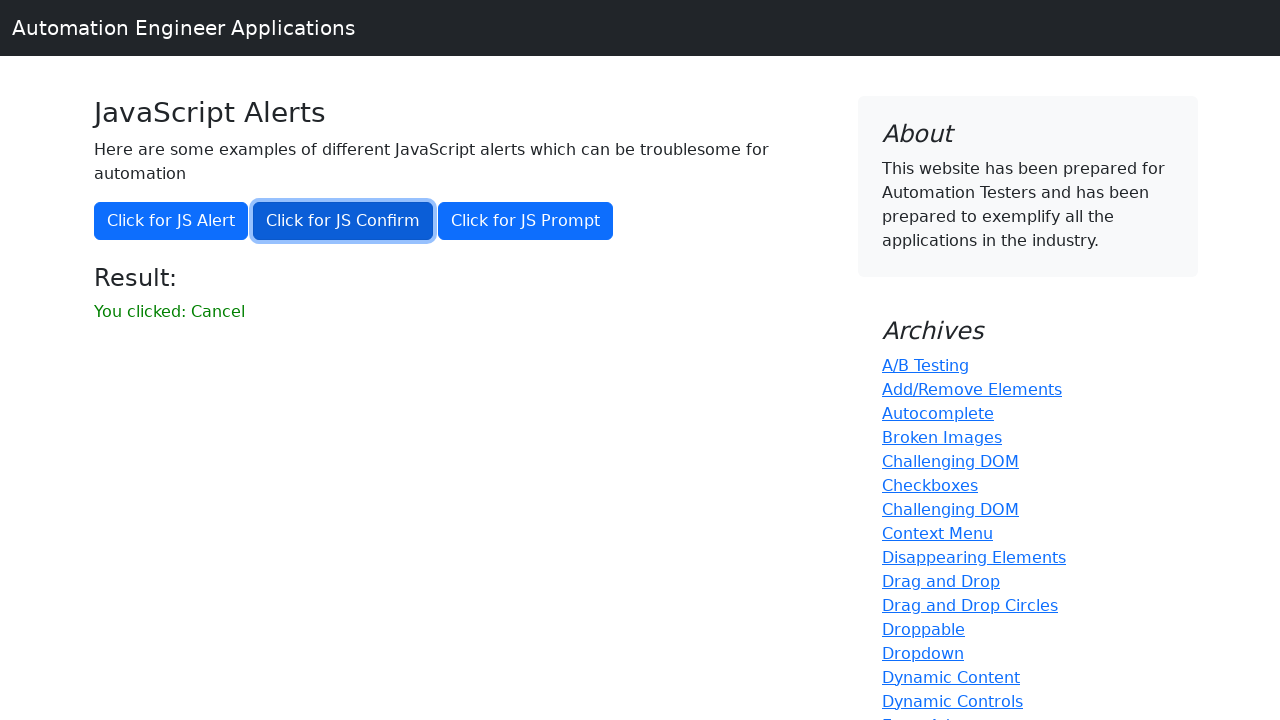

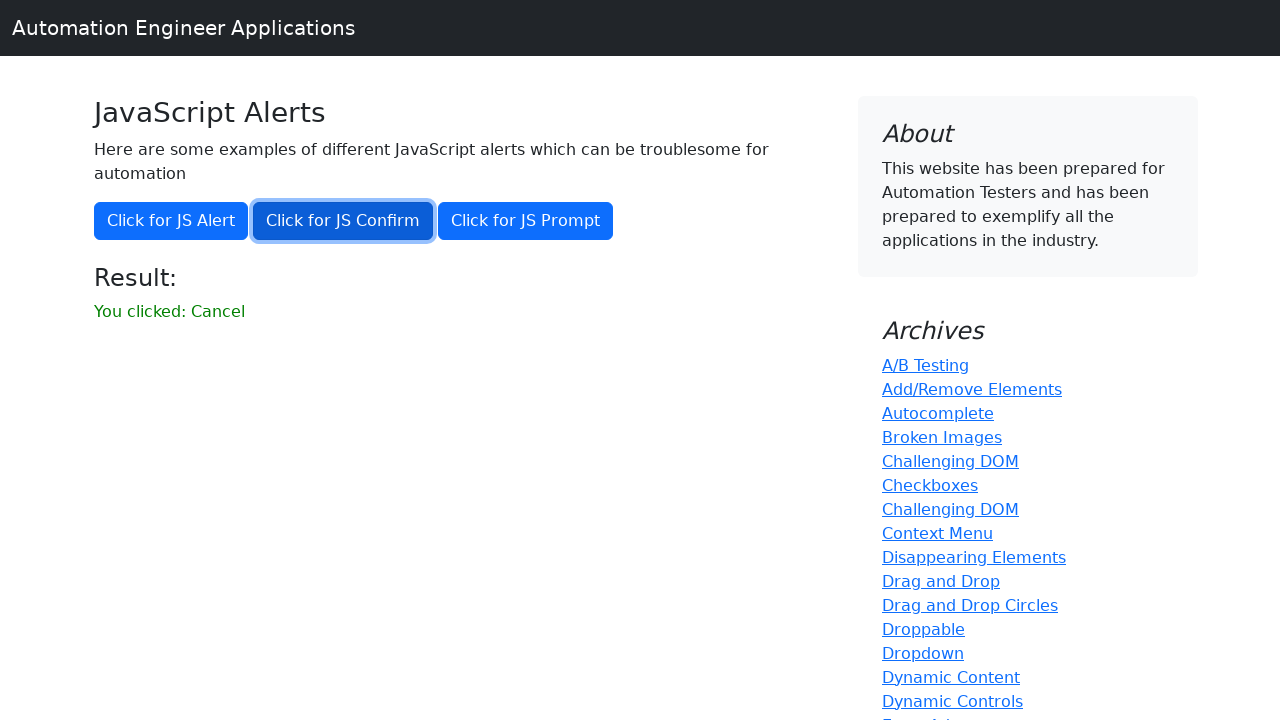